Tests that toggle all checkbox updates state when individual items are completed or cleared

Starting URL: https://demo.playwright.dev/todomvc

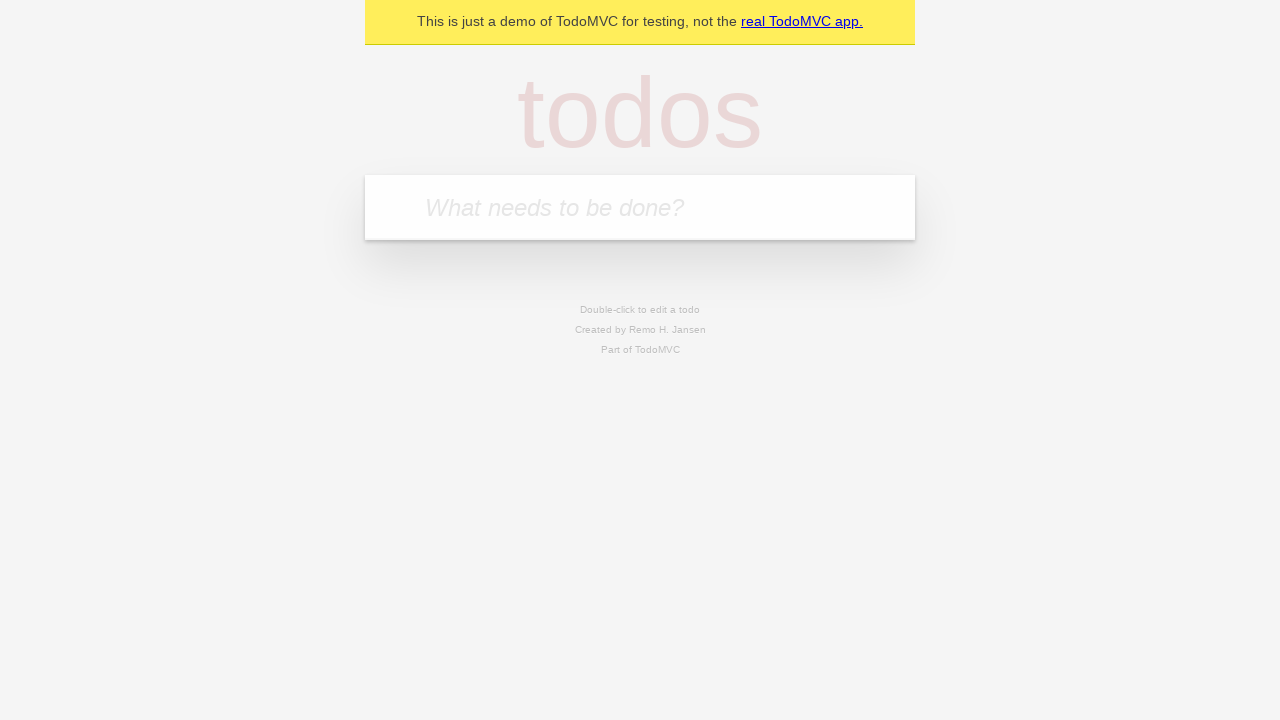

Filled first todo input with 'buy some cheese' on internal:attr=[placeholder="What needs to be done?"i]
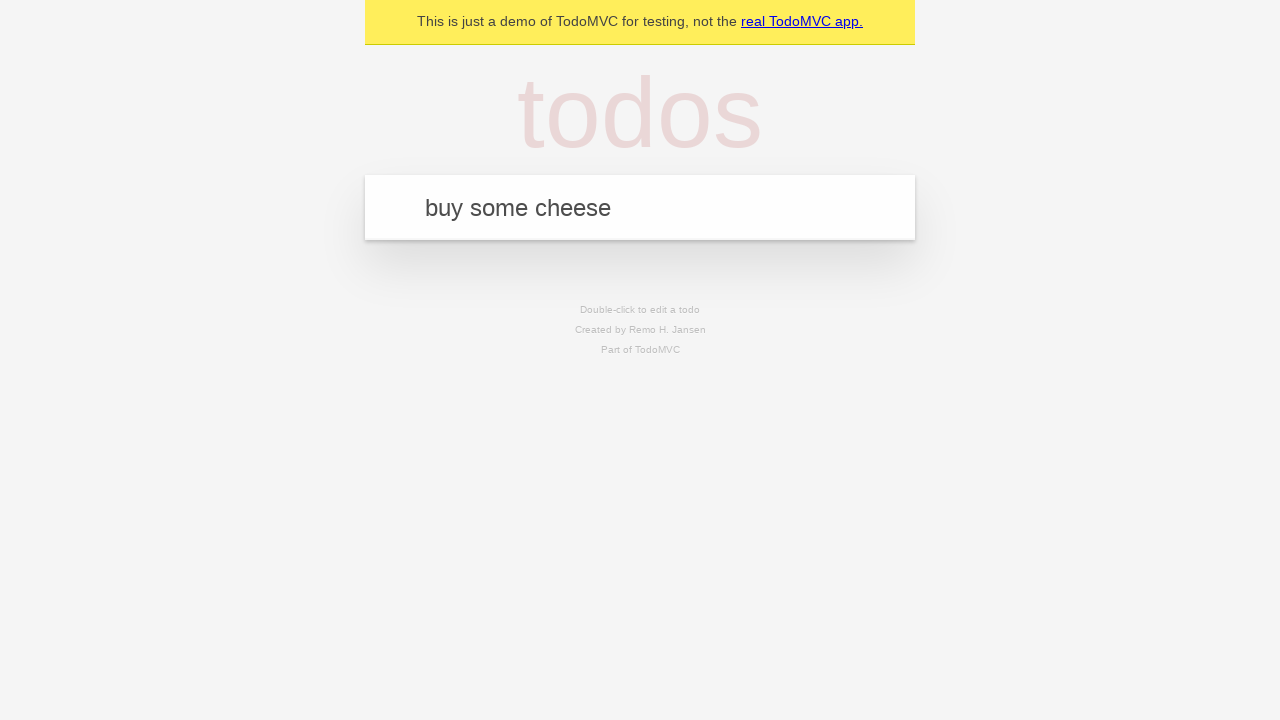

Pressed Enter to create first todo on internal:attr=[placeholder="What needs to be done?"i]
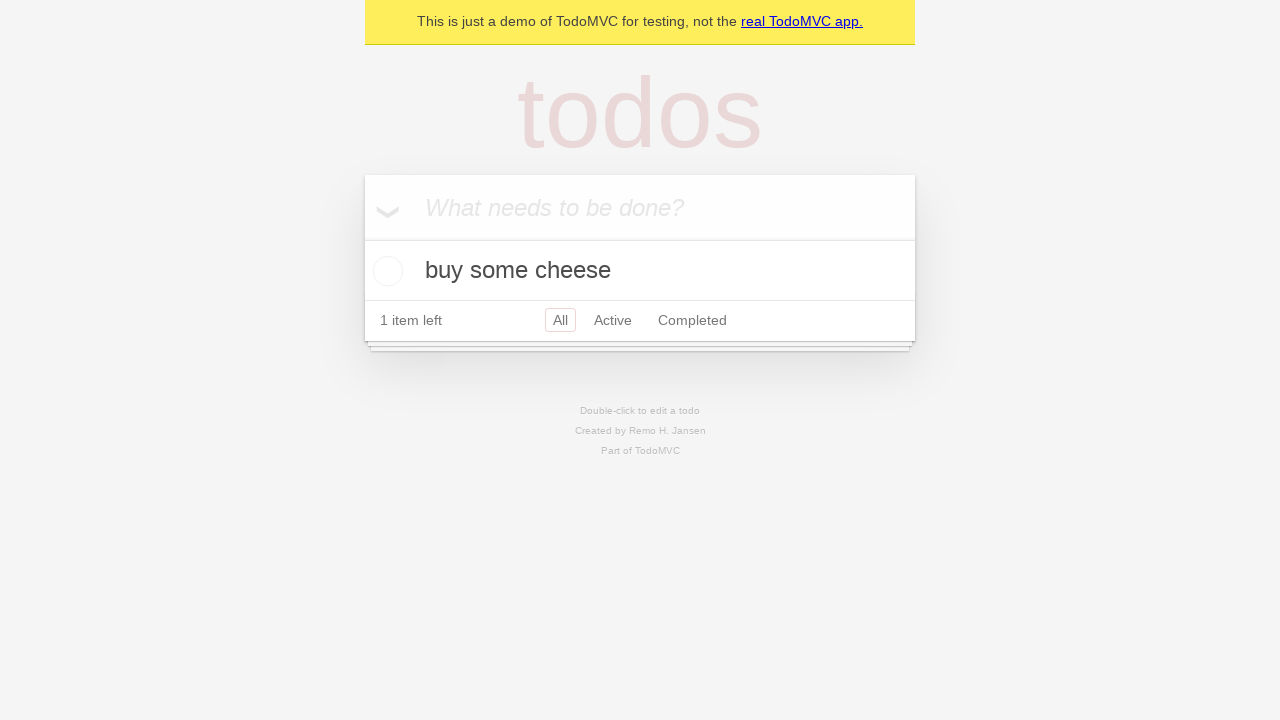

Filled second todo input with 'feed the cat' on internal:attr=[placeholder="What needs to be done?"i]
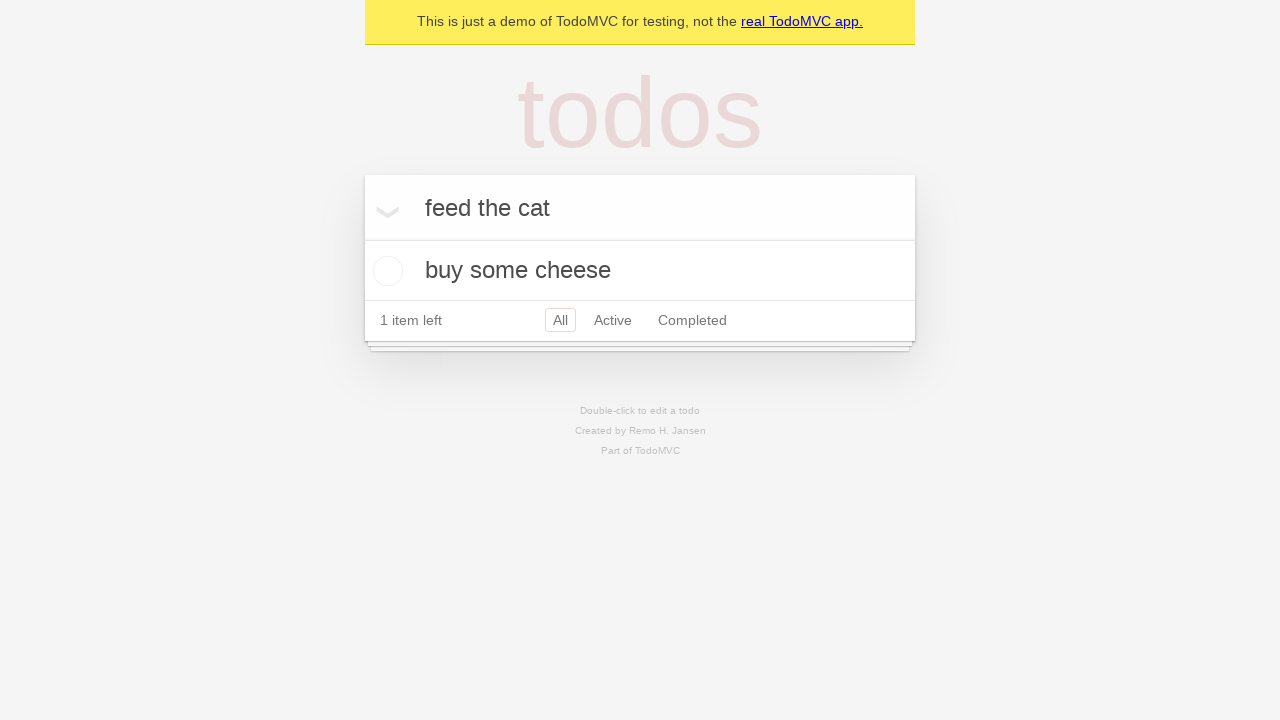

Pressed Enter to create second todo on internal:attr=[placeholder="What needs to be done?"i]
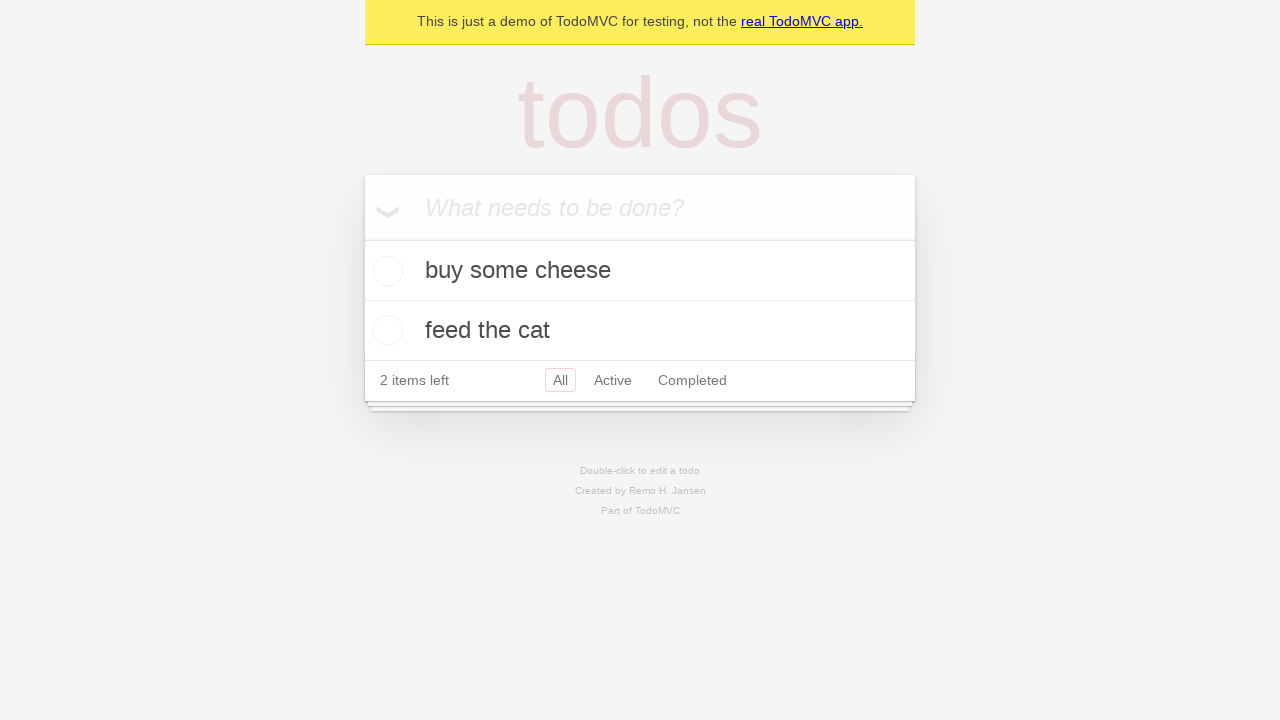

Filled third todo input with 'book a doctors appointment' on internal:attr=[placeholder="What needs to be done?"i]
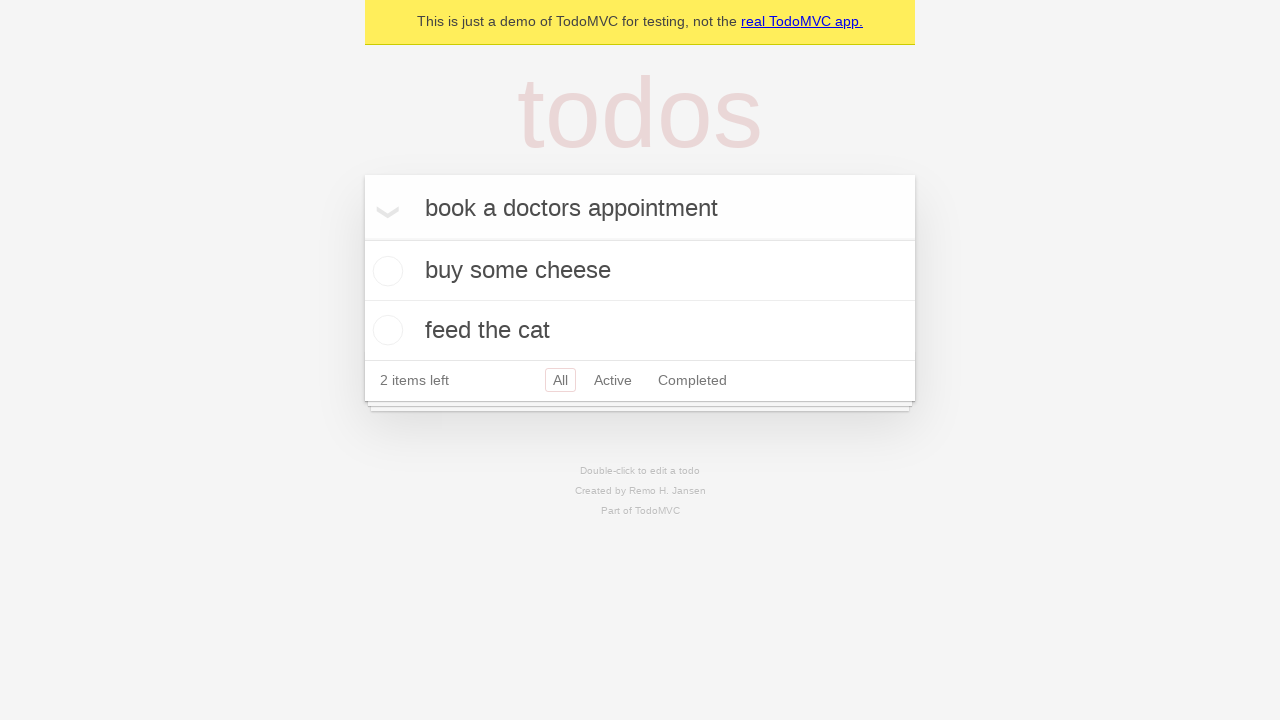

Pressed Enter to create third todo on internal:attr=[placeholder="What needs to be done?"i]
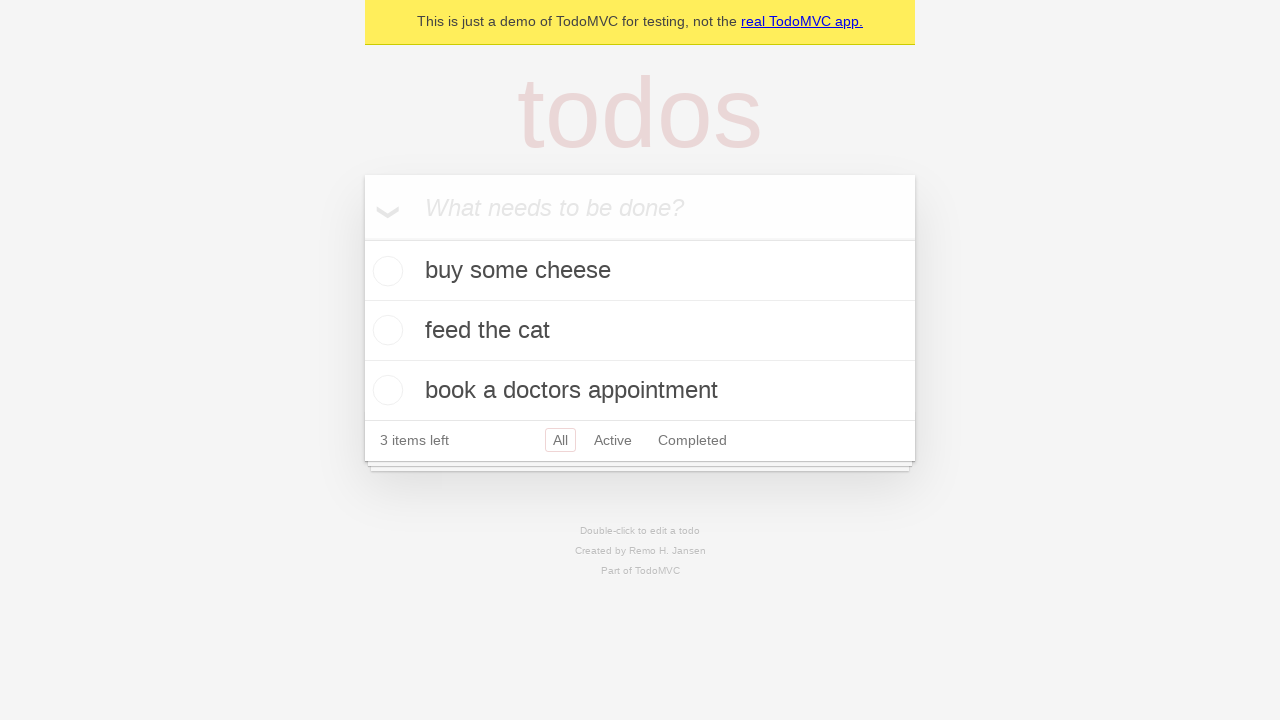

Waited for third todo item to load
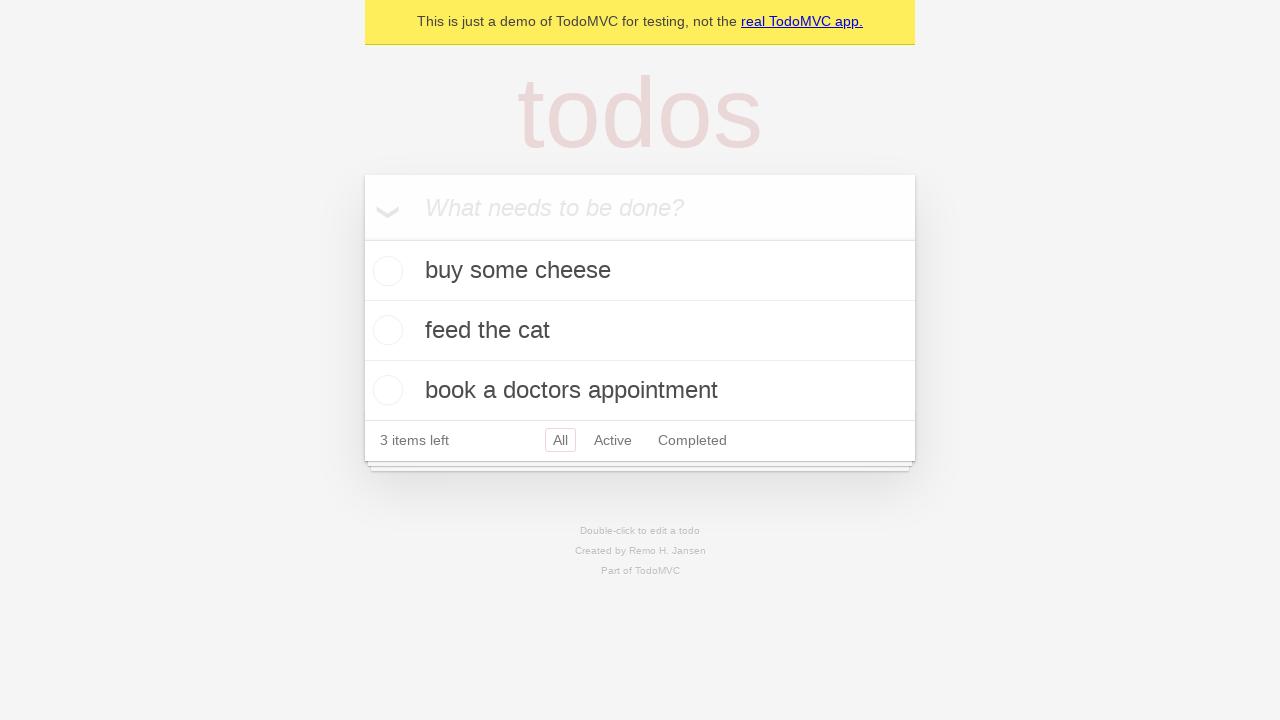

Checked the 'Mark all as complete' toggle checkbox at (362, 238) on internal:label="Mark all as complete"i
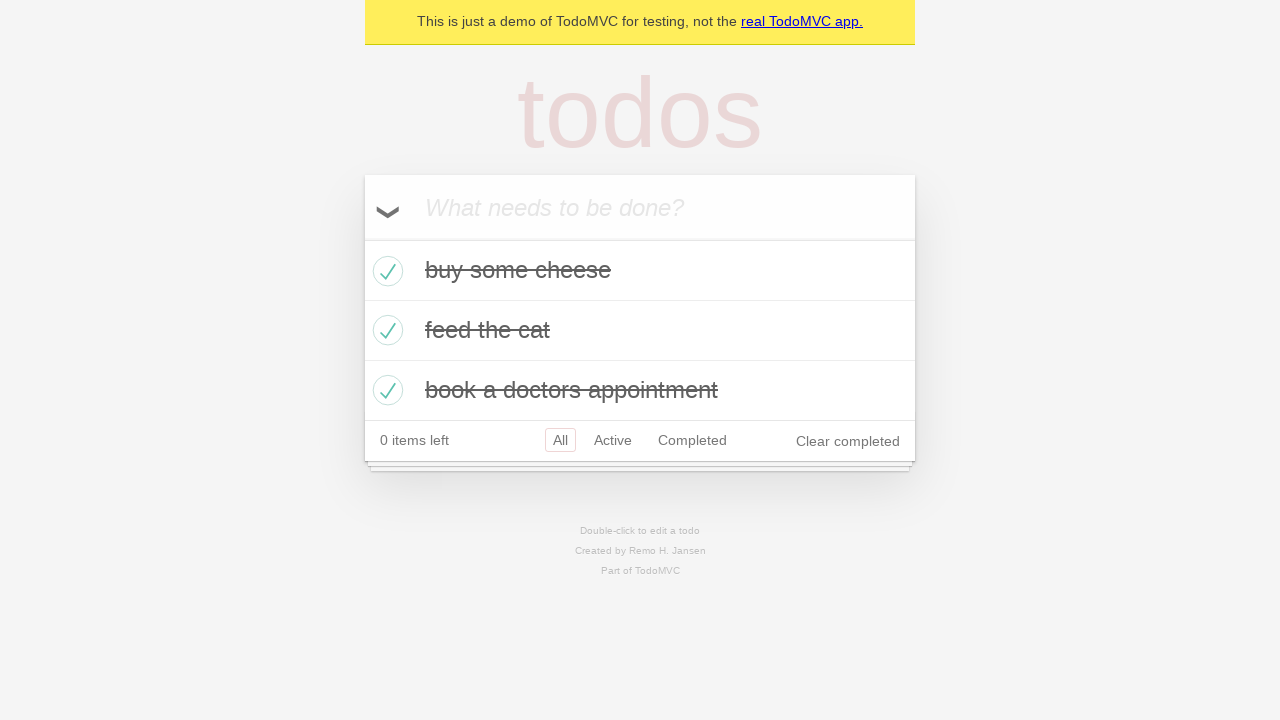

Unchecked the first todo item checkbox at (385, 271) on [data-testid='todo-item'] >> nth=0 >> internal:role=checkbox
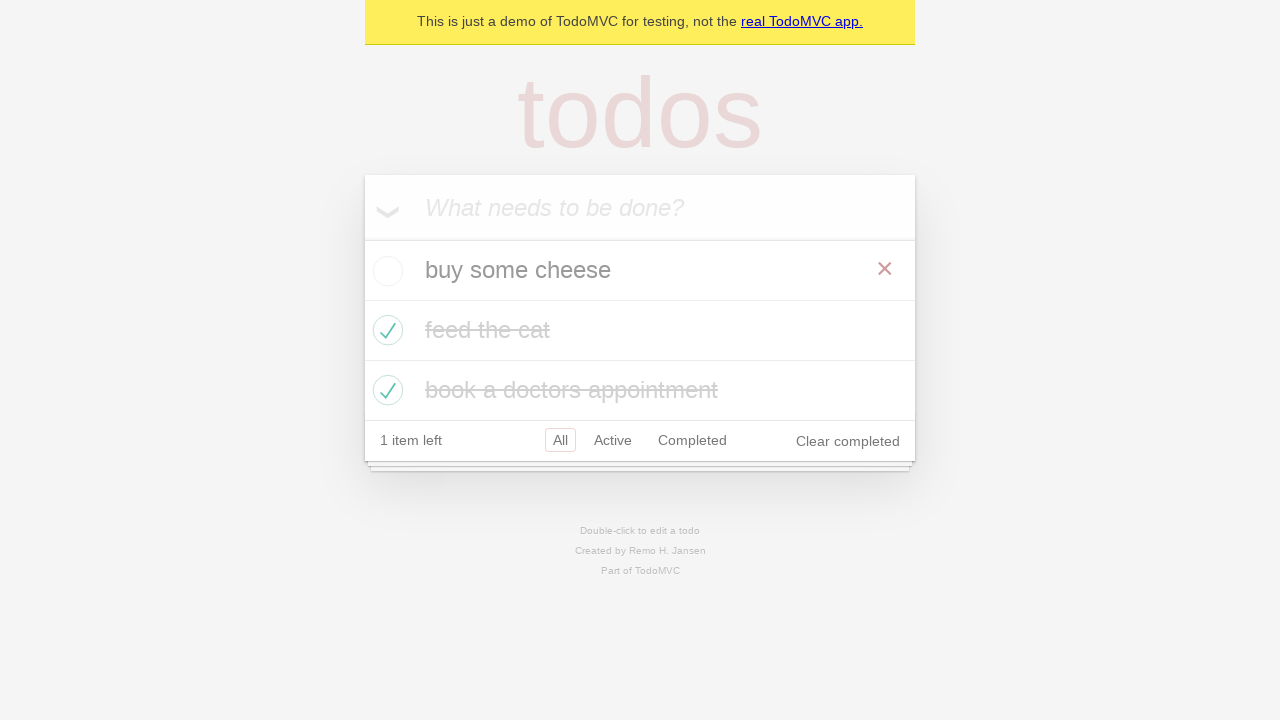

Re-checked the first todo item checkbox at (385, 271) on [data-testid='todo-item'] >> nth=0 >> internal:role=checkbox
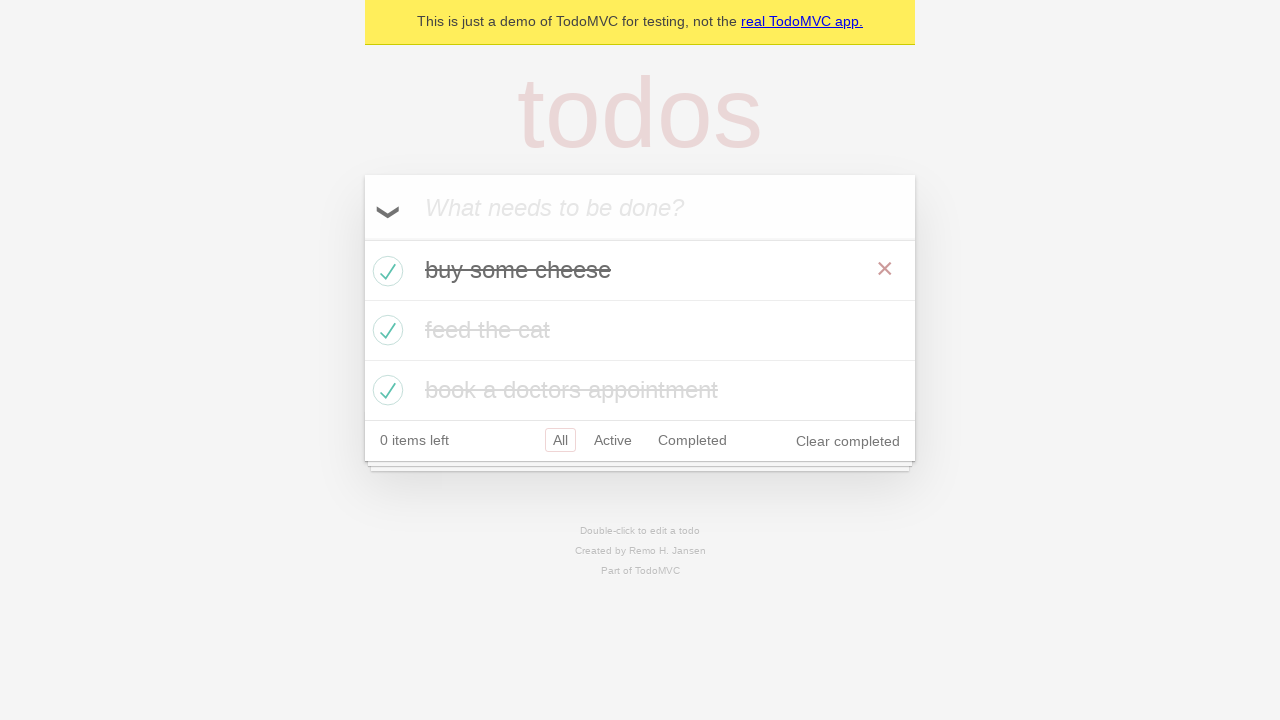

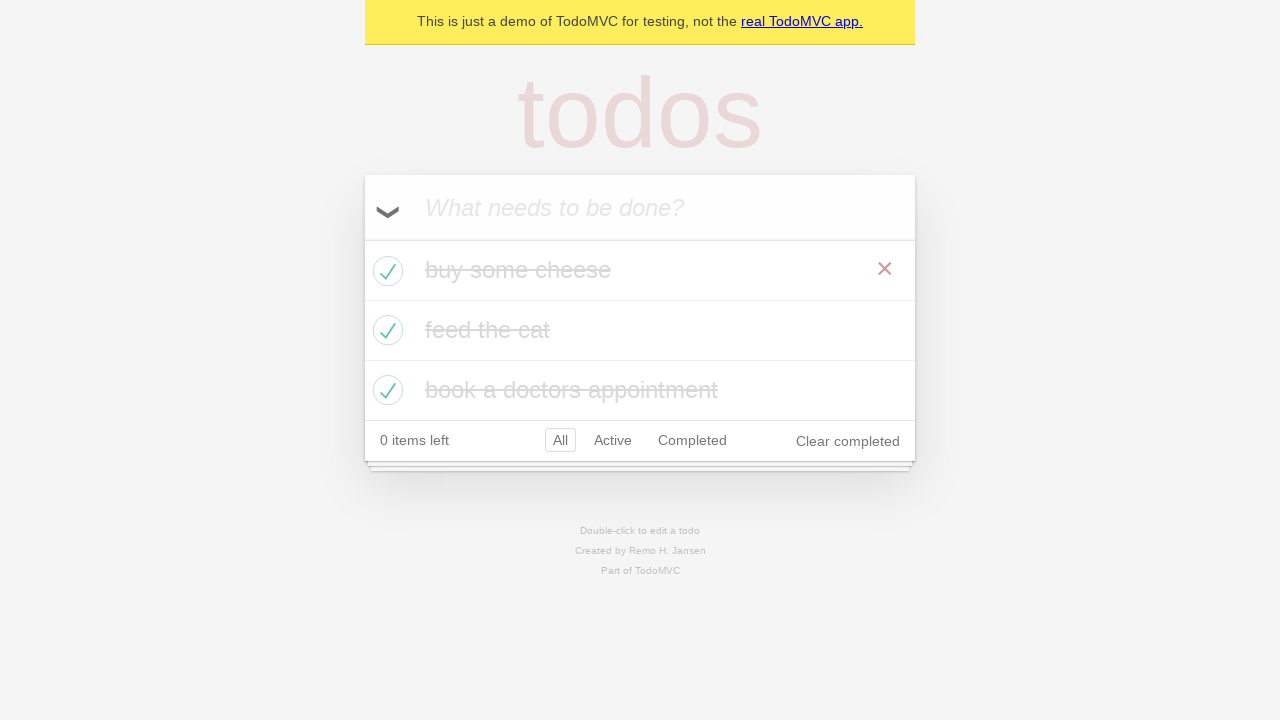